Tests sorting the Due column in ascending order using semantic class-based locators on the second table which has helpful class attributes.

Starting URL: http://the-internet.herokuapp.com/tables

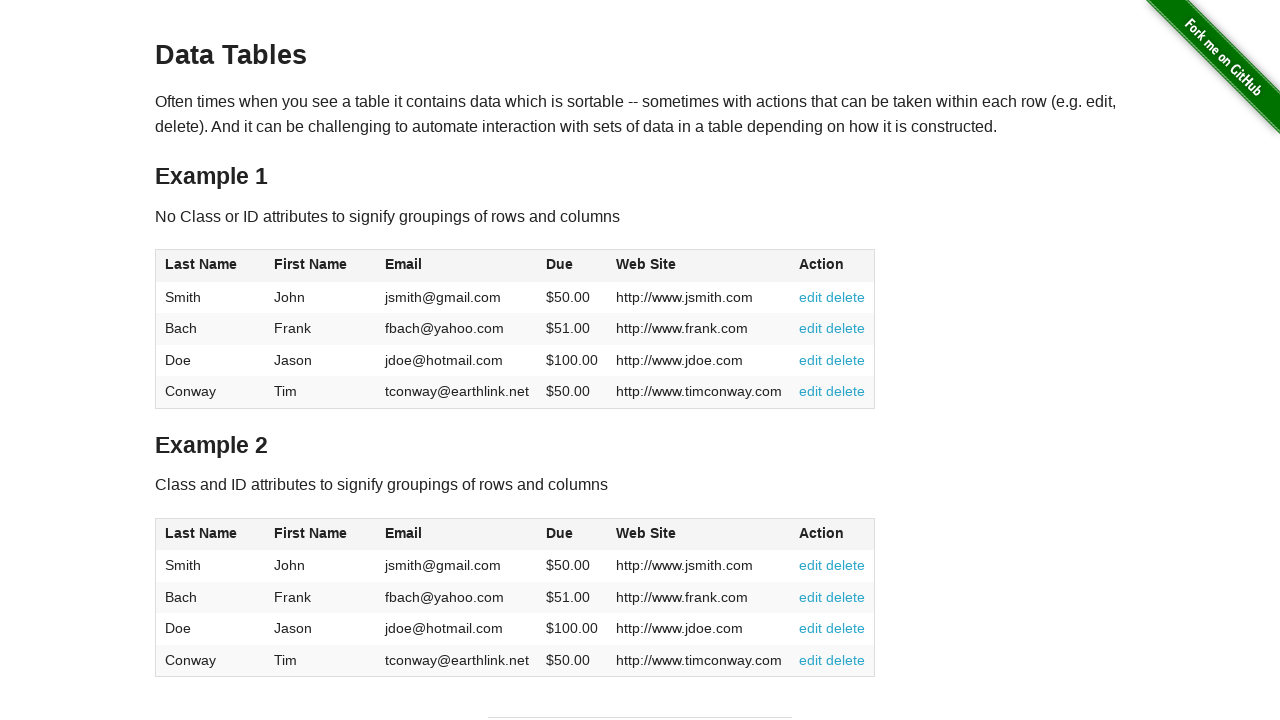

Clicked on the Due column header in table 2 to sort at (560, 533) on #table2 thead .dues
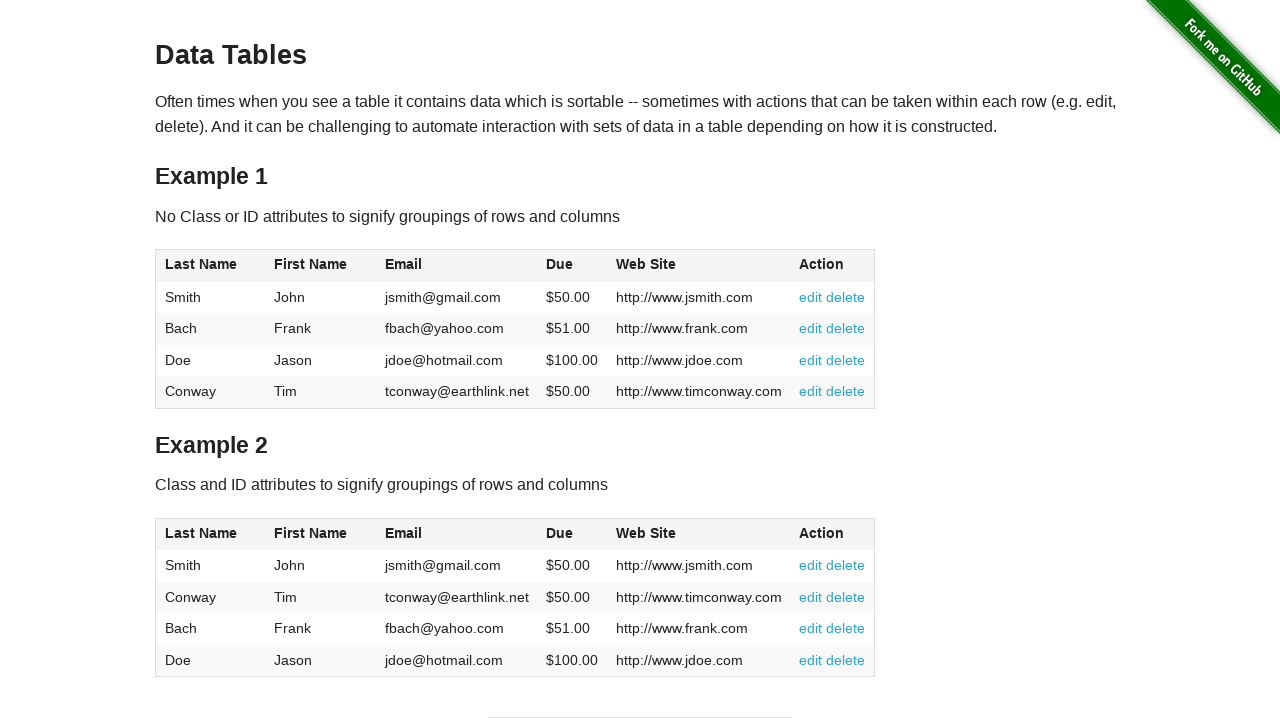

Table 2 Due column sorted in ascending order
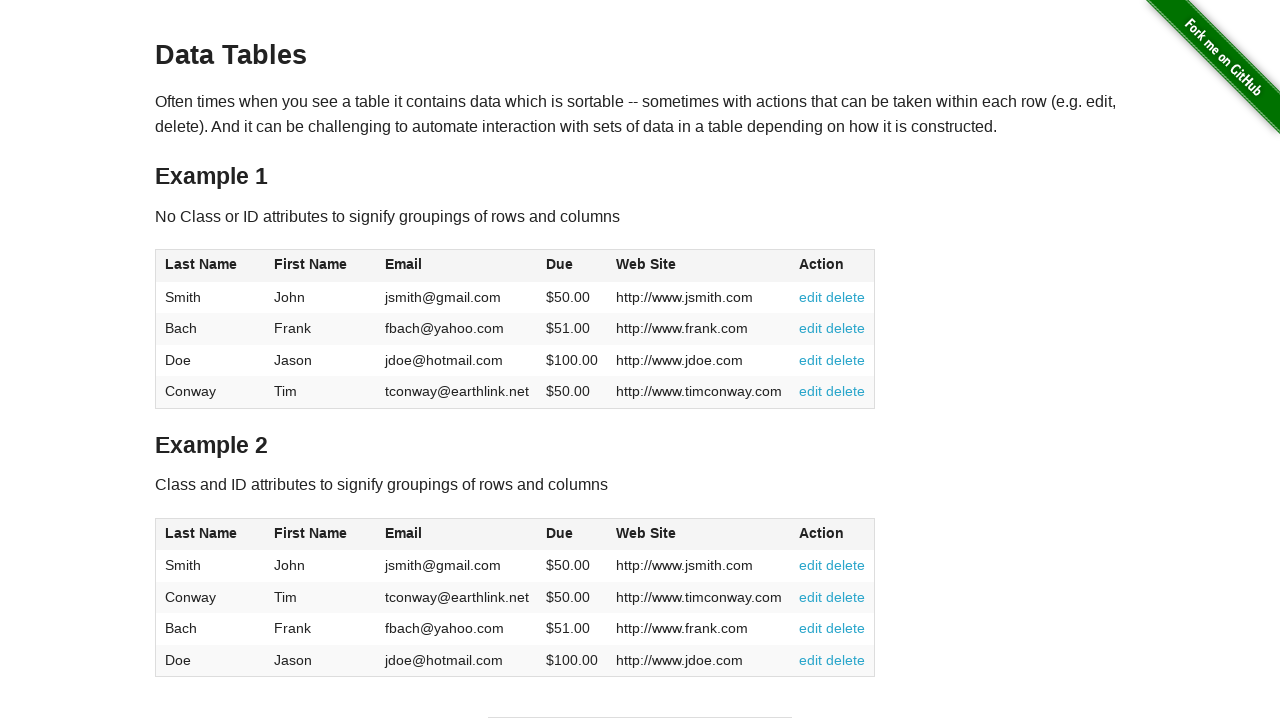

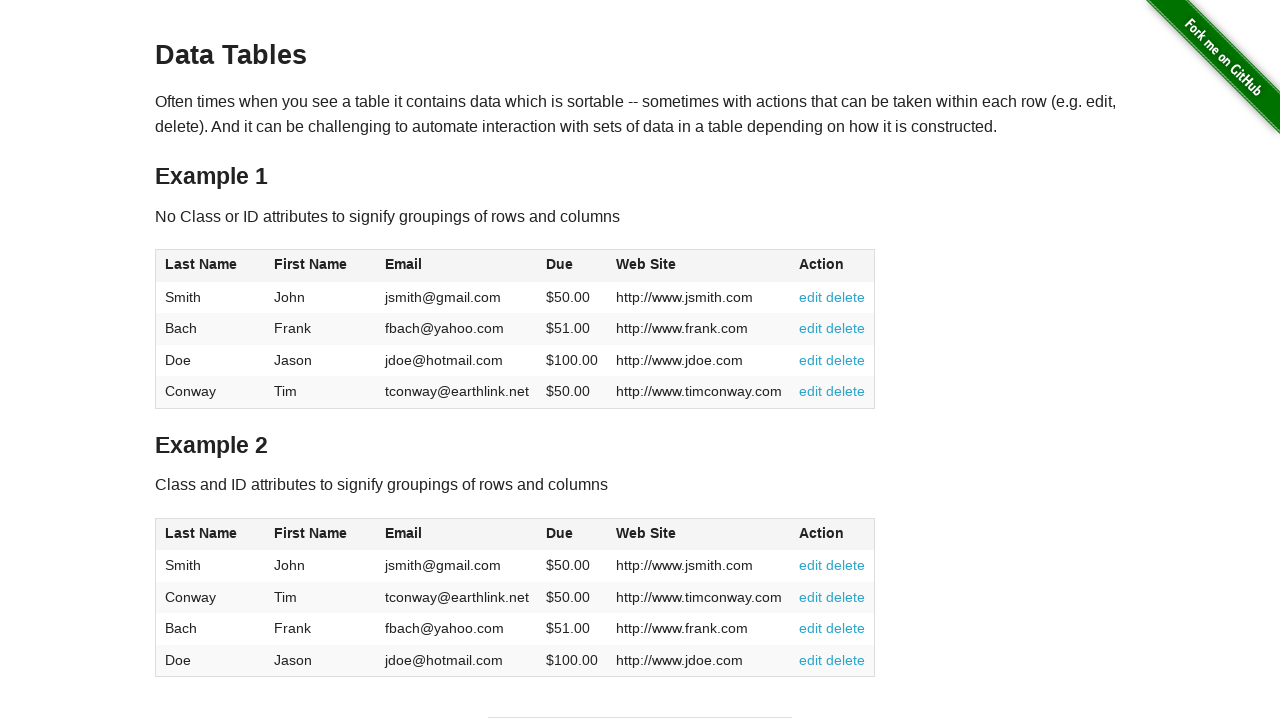